Navigates to the JPL Space site and clicks the full image button to display the featured Mars image

Starting URL: https://data-class-jpl-space.s3.amazonaws.com/JPL_Space/index.html

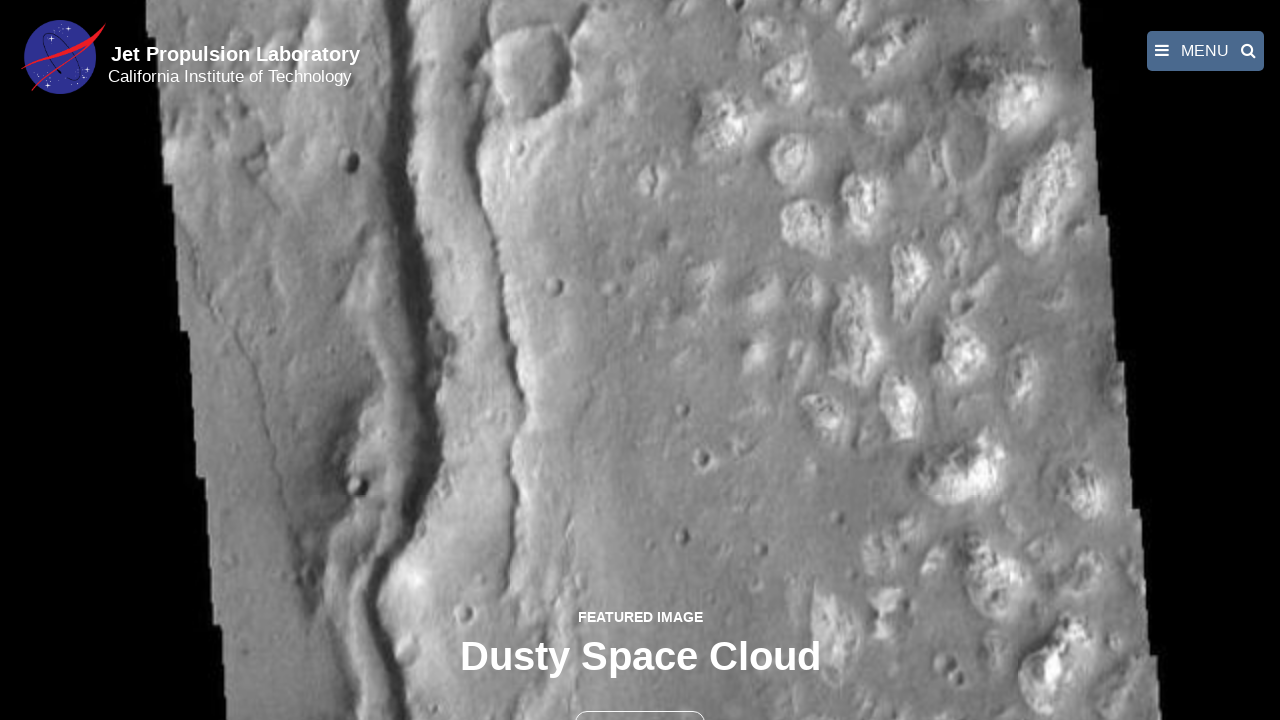

Navigated to JPL Space site
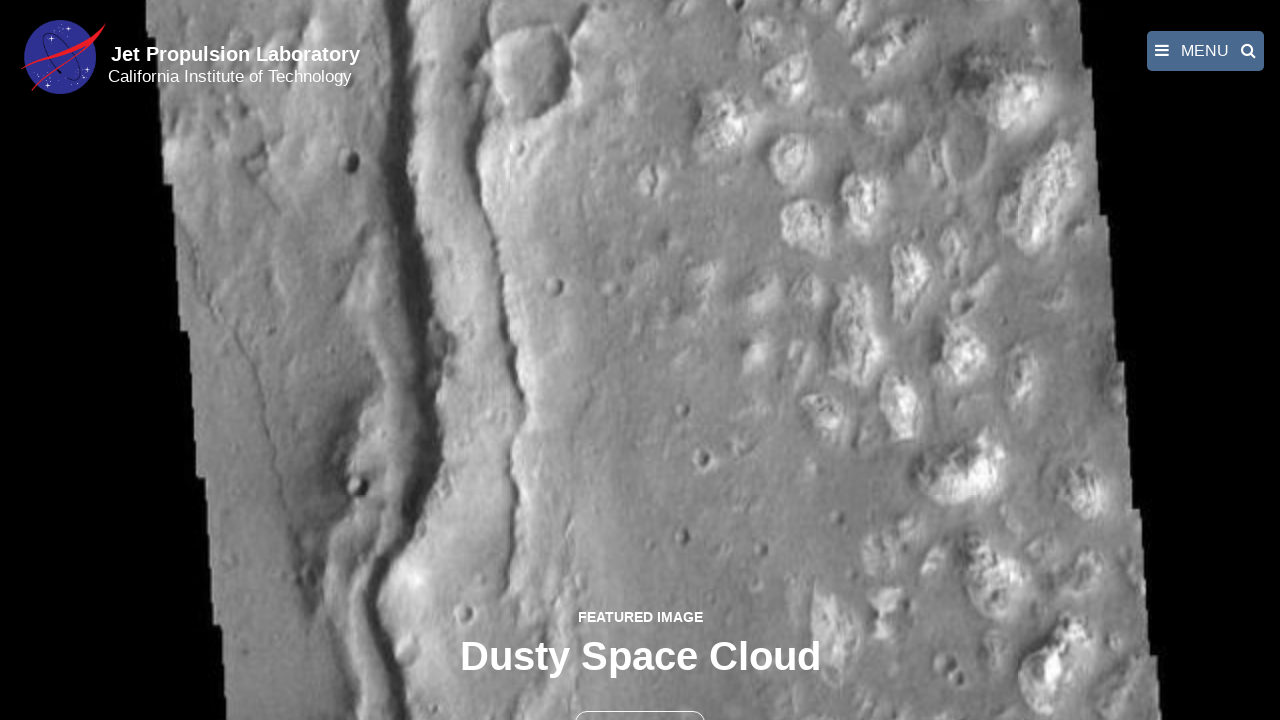

Clicked the full image button to display featured Mars image at (640, 699) on button >> nth=1
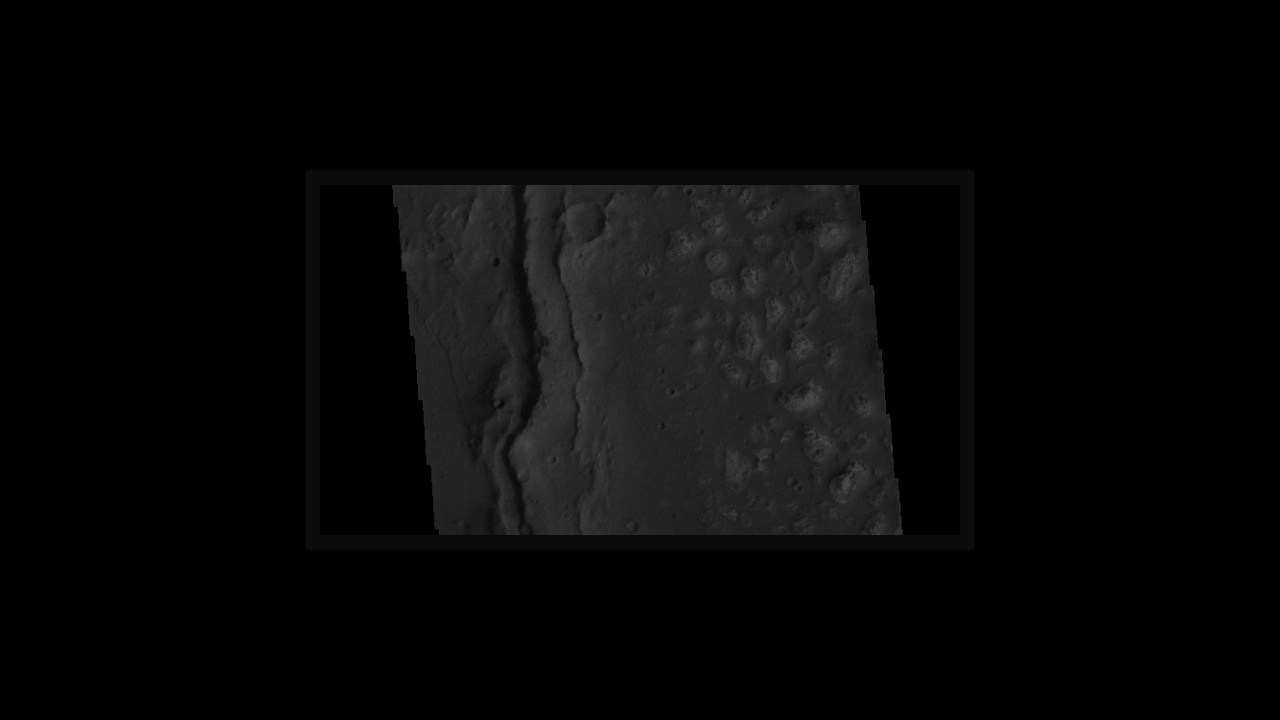

Full-size image displayed successfully
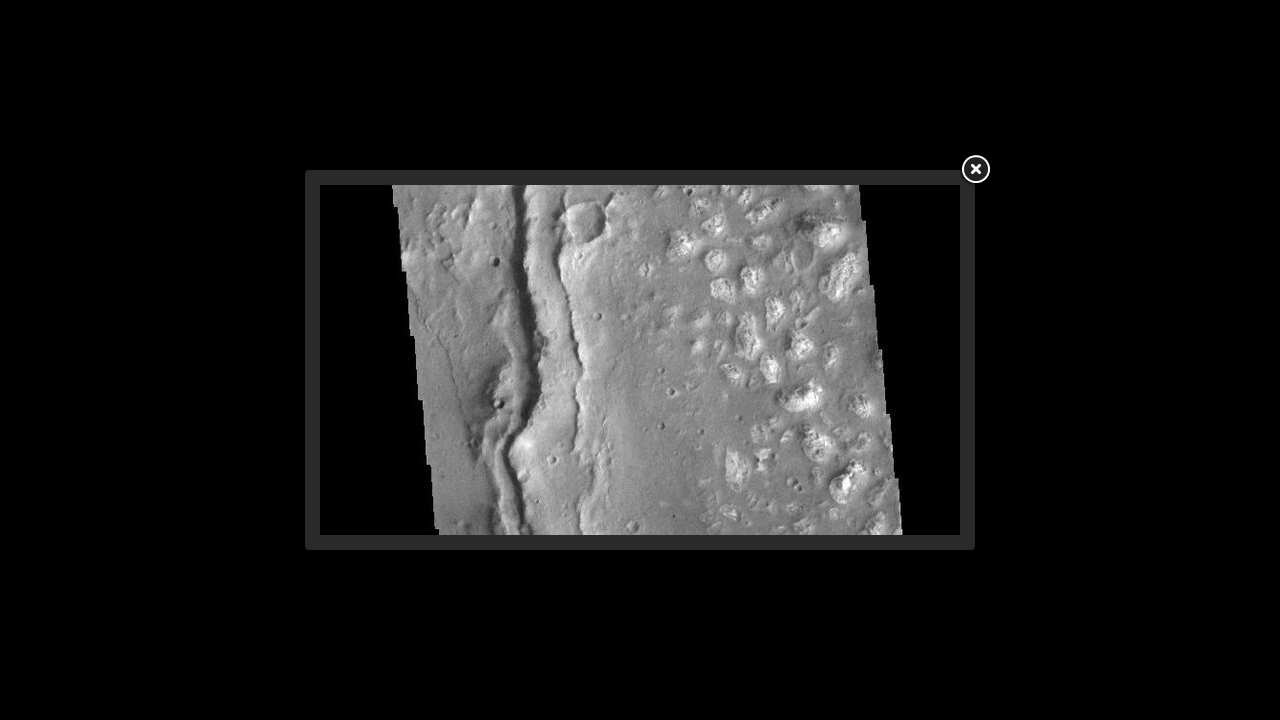

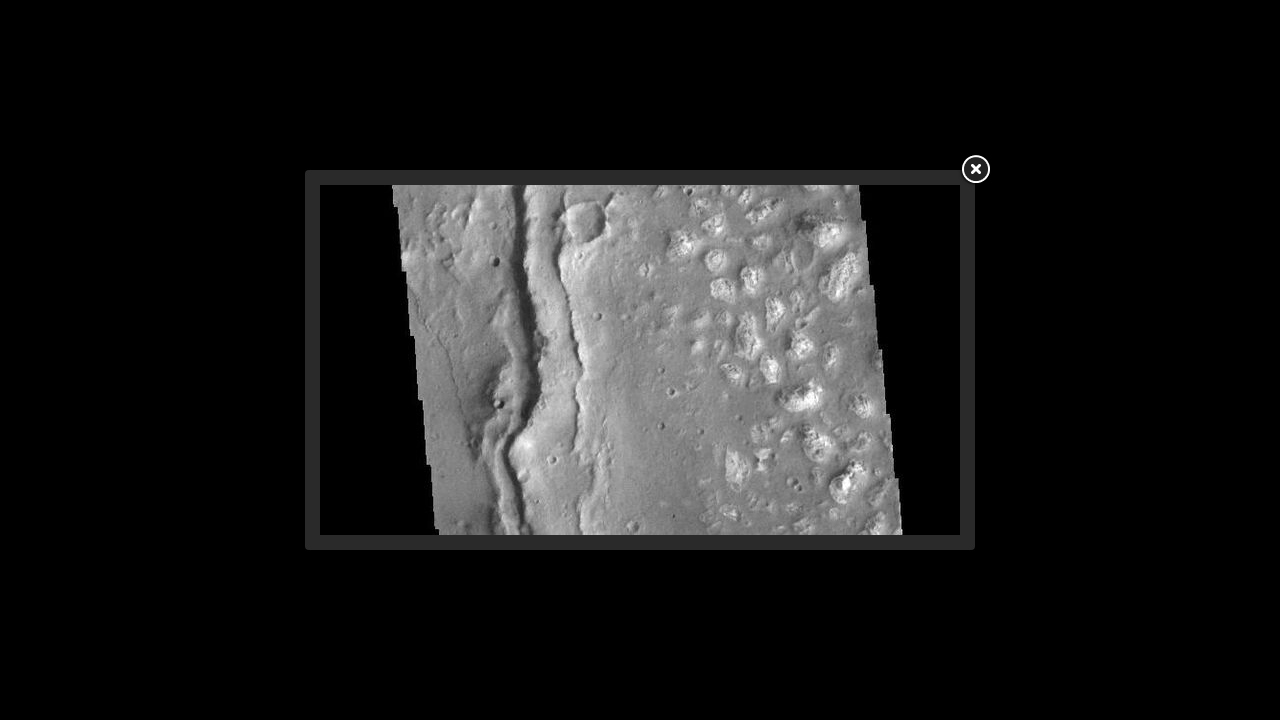